Tests iframe switching functionality by navigating to W3Schools TryIt editor, switching to the result iframe, and clicking a button within it

Starting URL: https://www.w3schools.com/js/tryit.asp?filename=tryjs_myfirst

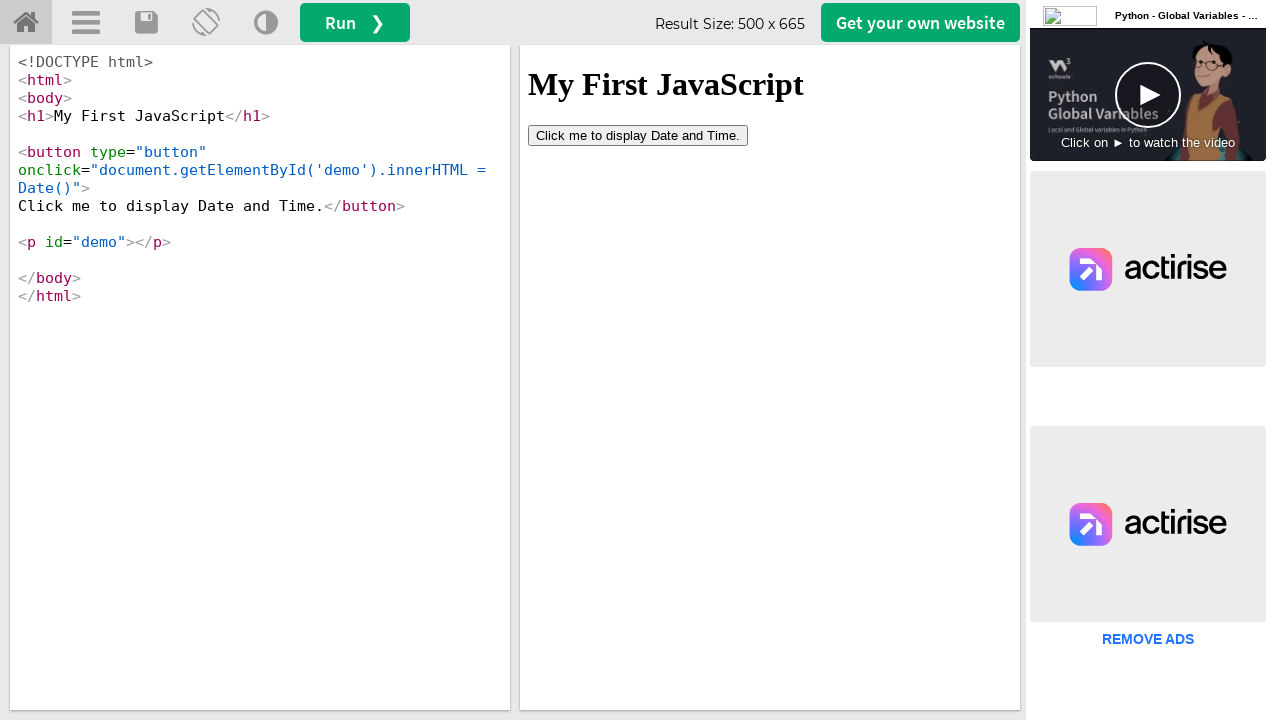

Located the iframeResult frame element
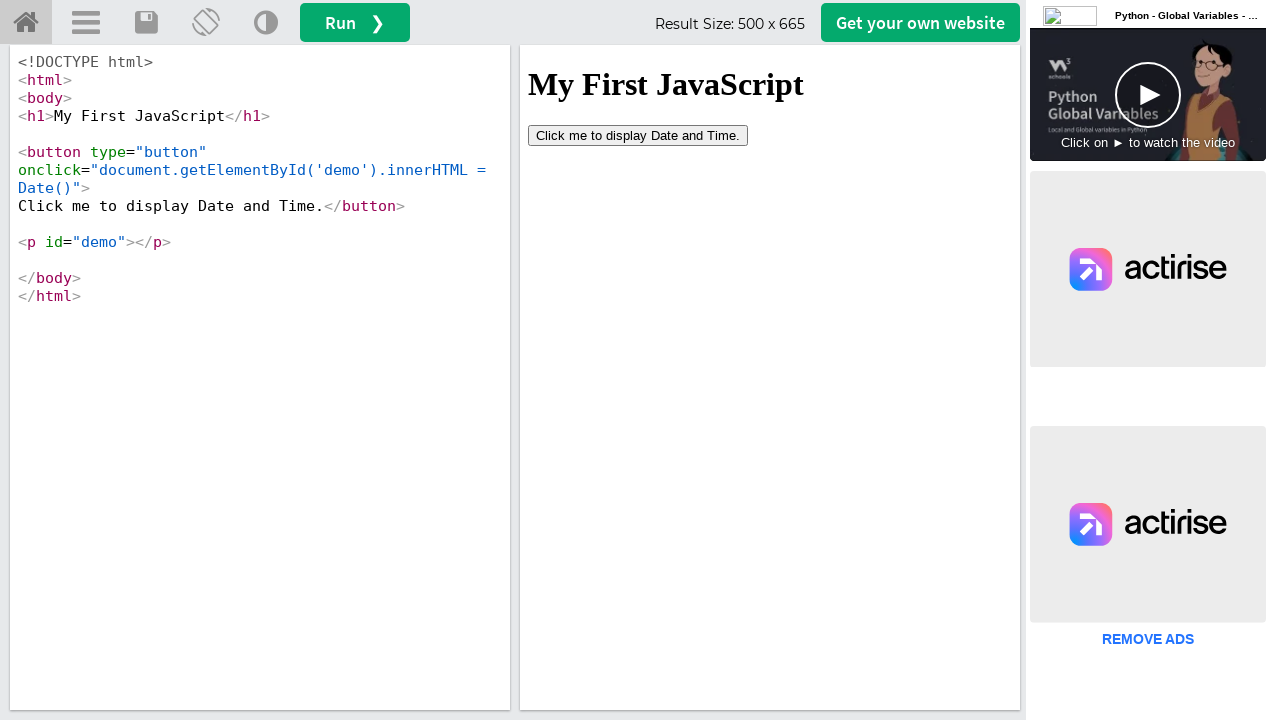

Clicked the 'Date and Time' button within the iframe at (638, 135) on xpath=//iframe[@id='iframeResult'] >> internal:control=enter-frame >> xpath=//bu
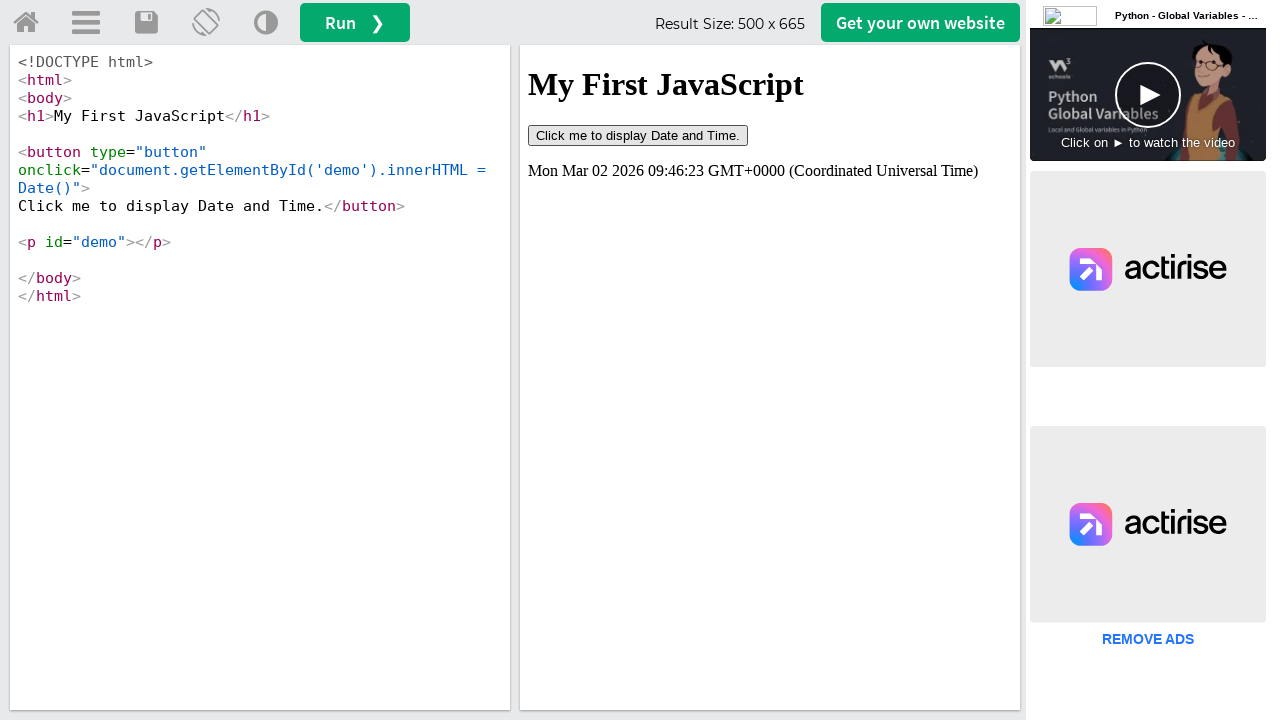

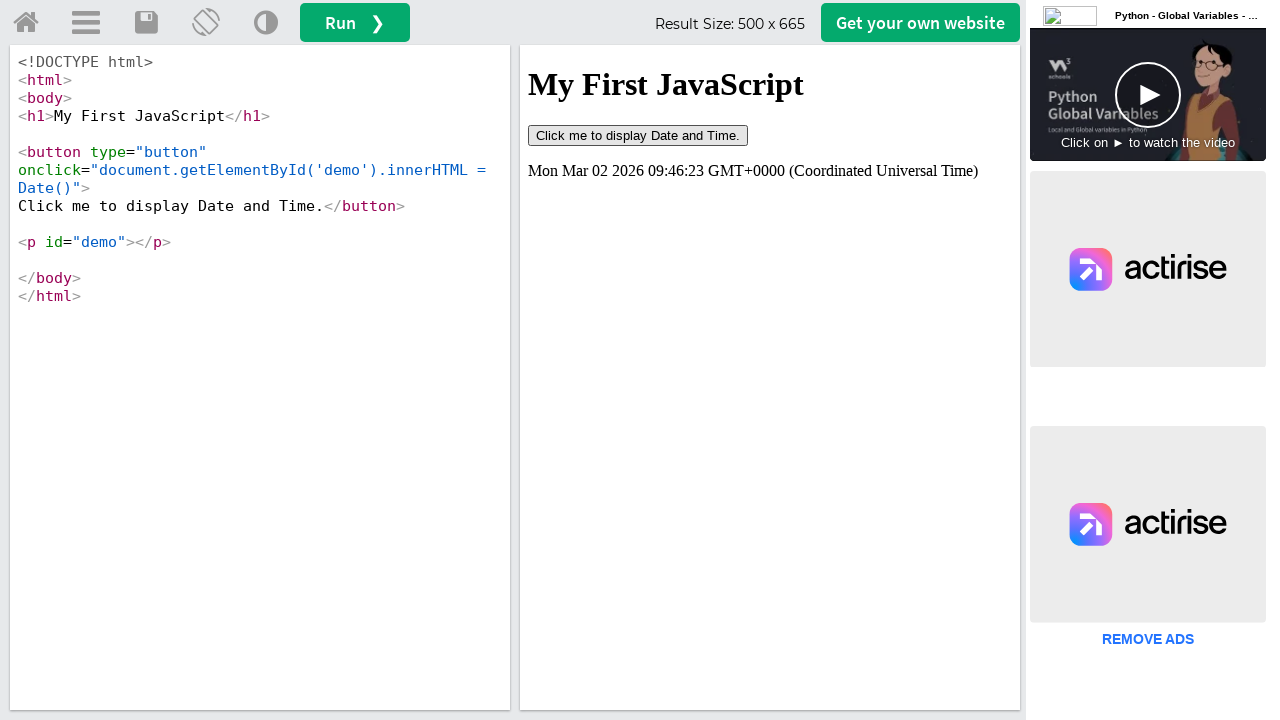